Navigates to the Rahul Shetty Academy Selenium Practice page and verifies it loads successfully

Starting URL: https://rahulshettyacademy.com/seleniumPractise/#/

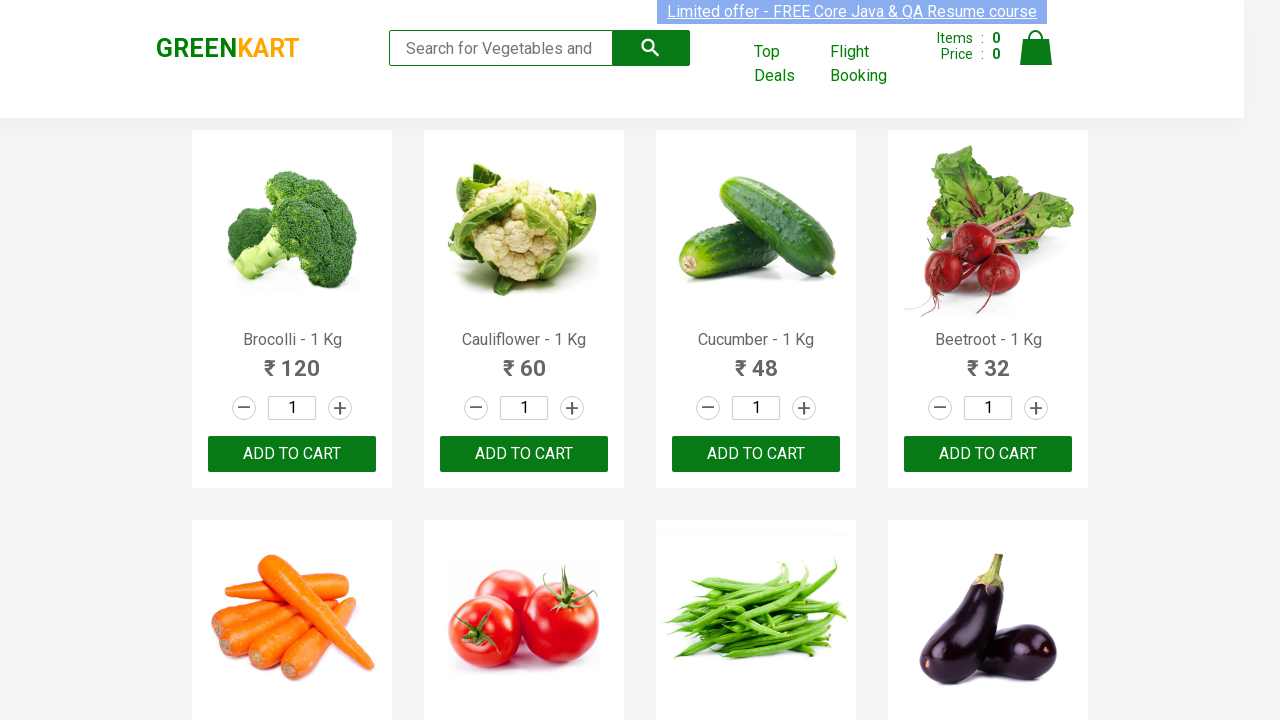

Rahul Shetty Academy Selenium Practice page loaded successfully
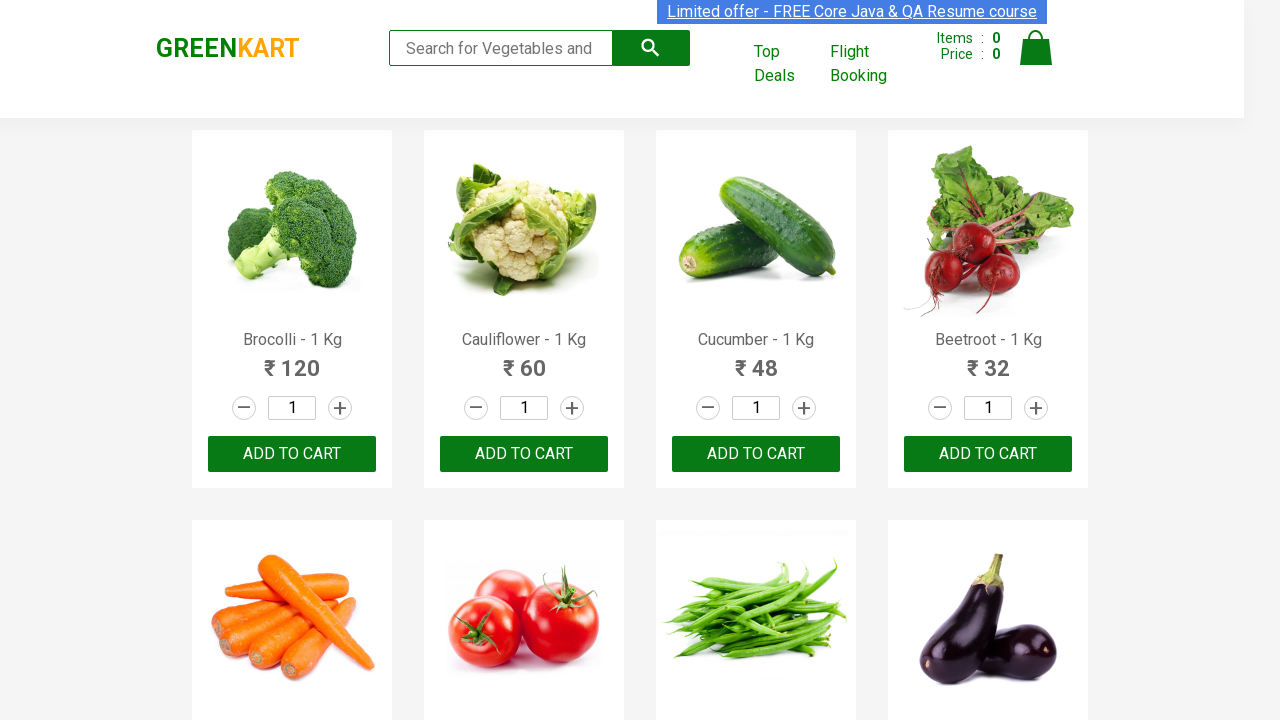

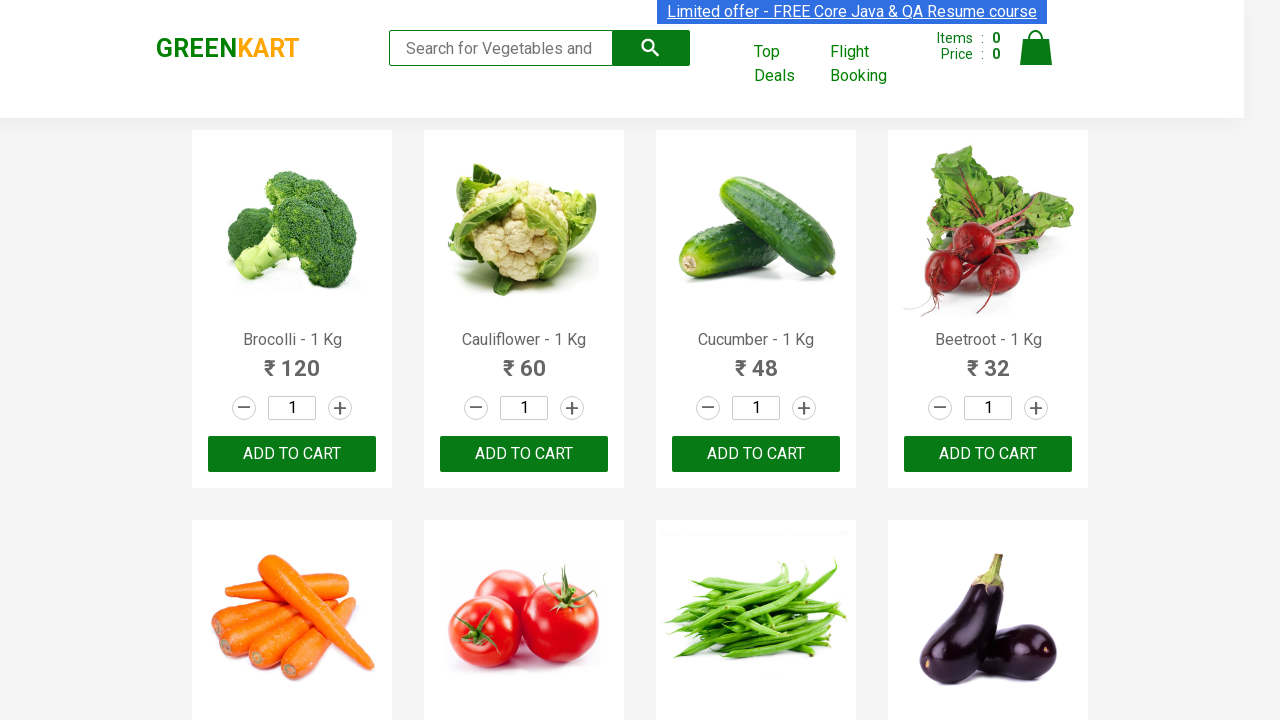